Tests an e-commerce flow by adding multiple grocery items (Cucumber, Beetroot, Brocolli) to cart, proceeding to checkout, applying a promo code, and placing an order.

Starting URL: https://rahulshettyacademy.com/seleniumPractise/

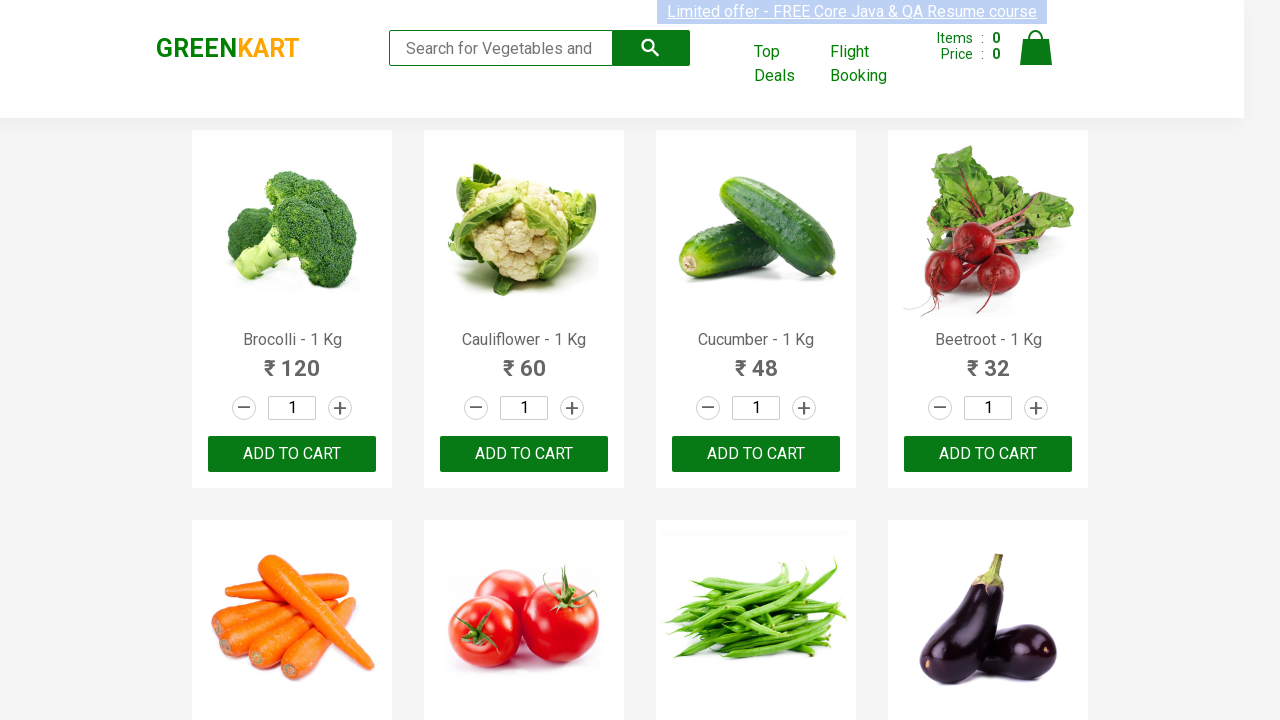

Waited for product names to load on the page
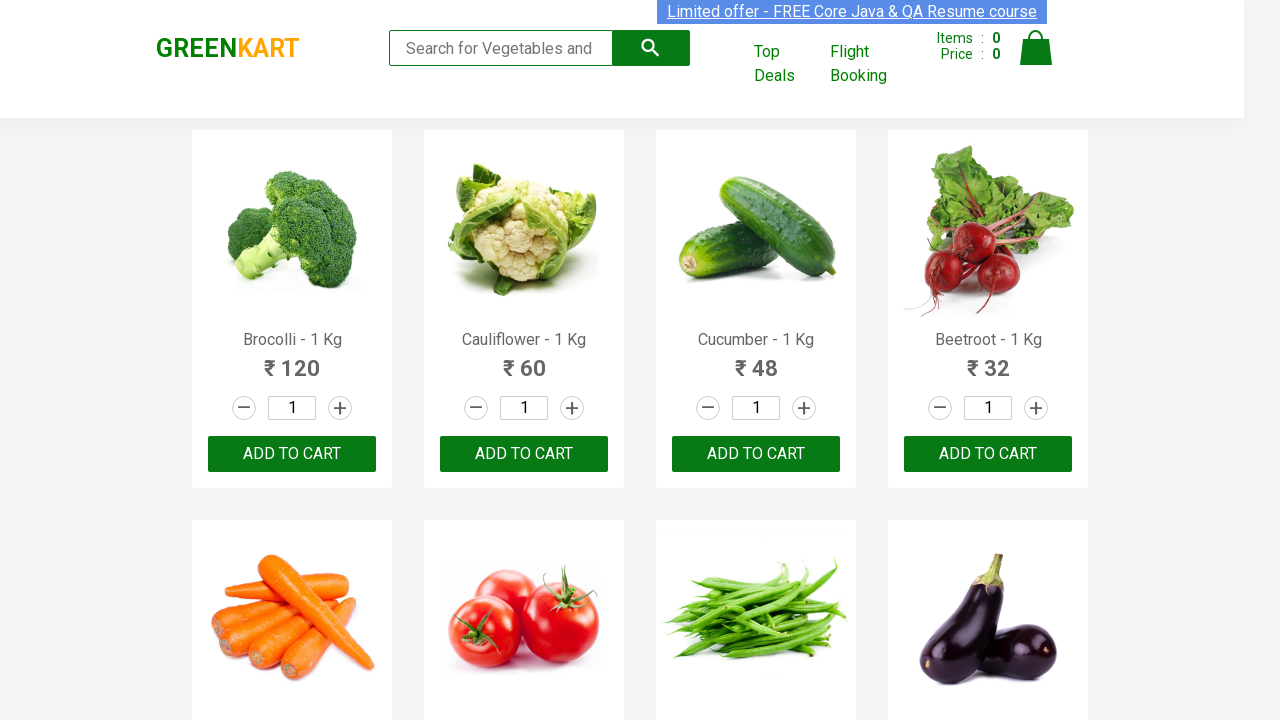

Added 'Brocolli' to cart at (292, 454) on button:has-text('ADD TO CART') >> nth=0
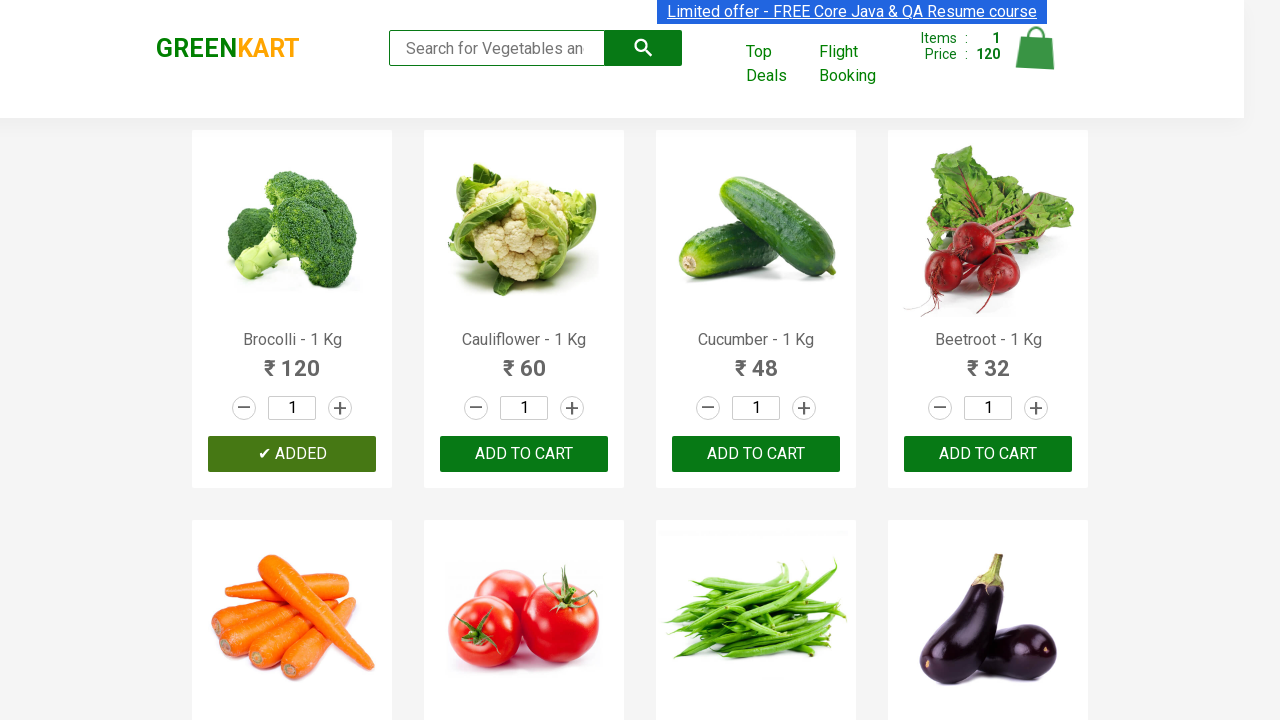

Added 'Cucumber' to cart at (988, 454) on button:has-text('ADD TO CART') >> nth=2
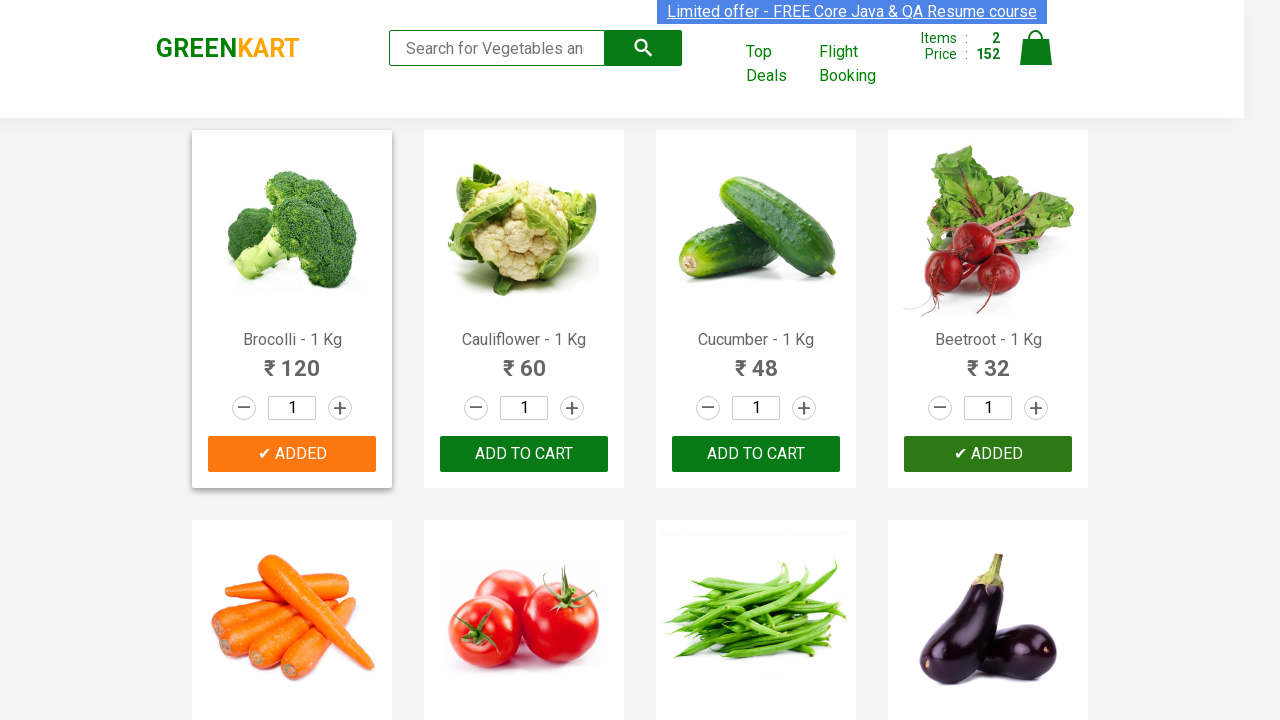

Added 'Beetroot' to cart at (524, 360) on button:has-text('ADD TO CART') >> nth=3
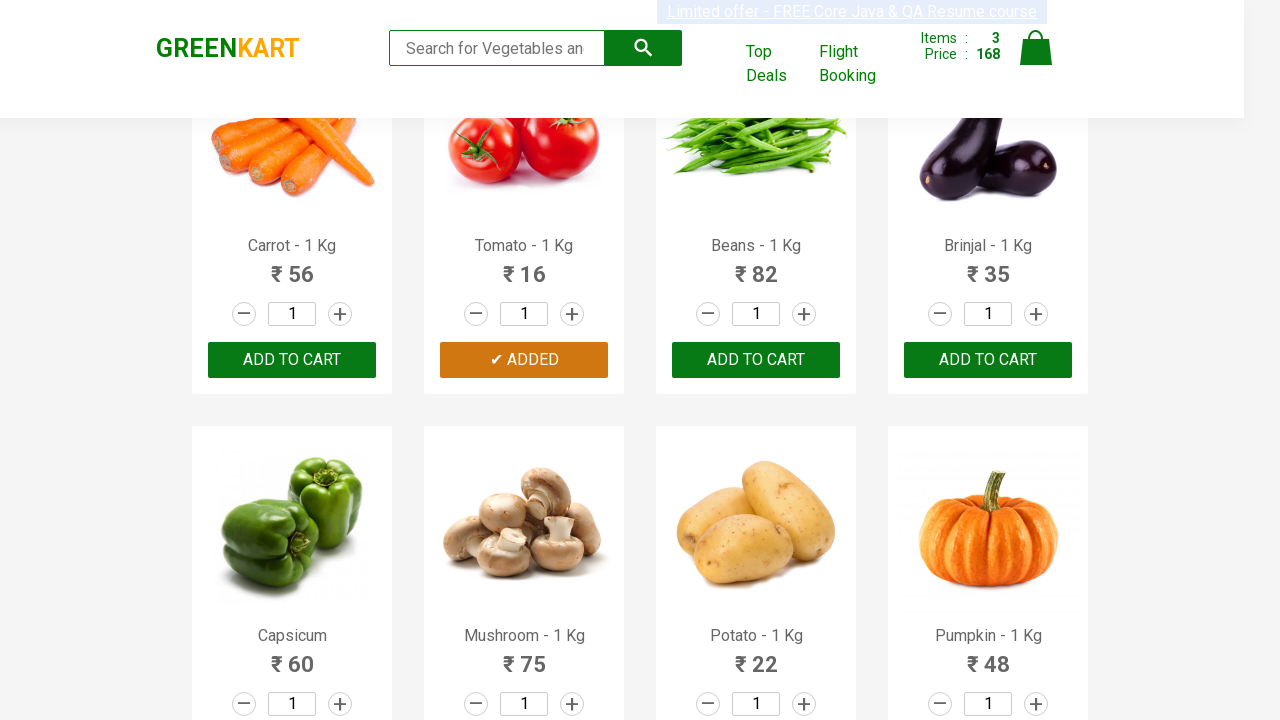

Clicked on cart icon to view cart at (1036, 59) on a.cart-icon
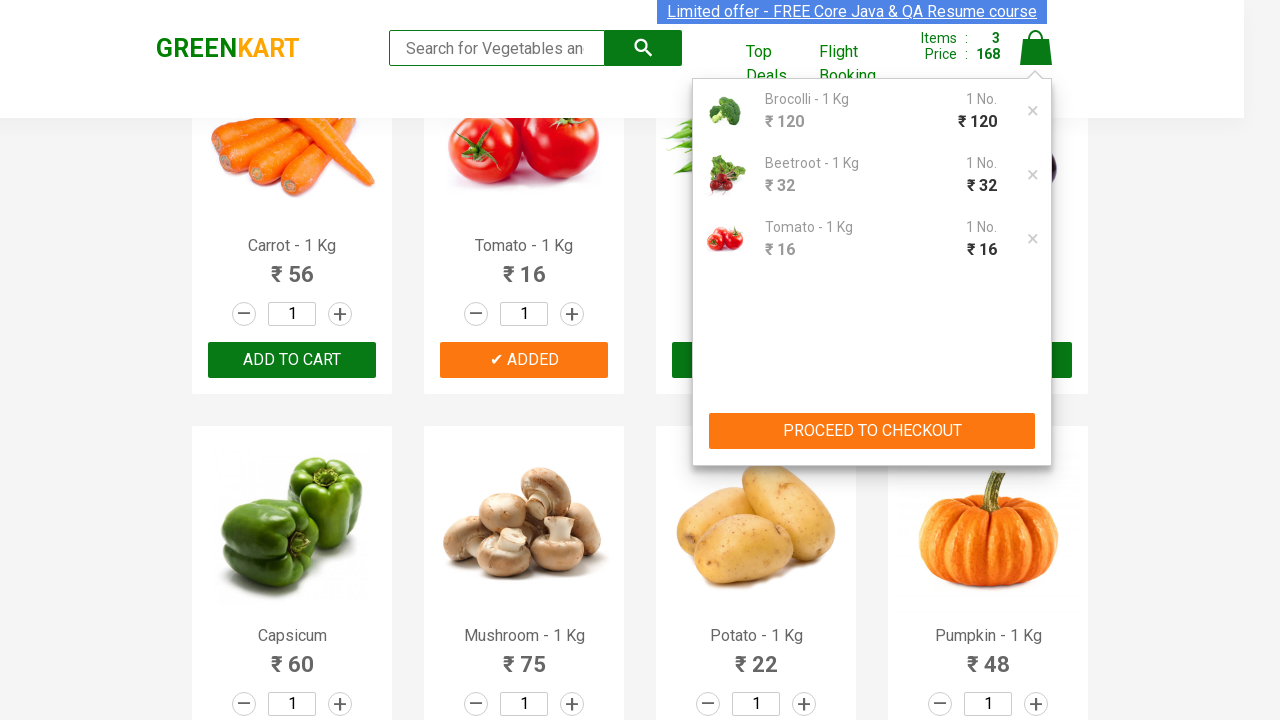

Clicked 'PROCEED TO CHECKOUT' button at (872, 431) on xpath=//button[text()='PROCEED TO CHECKOUT']
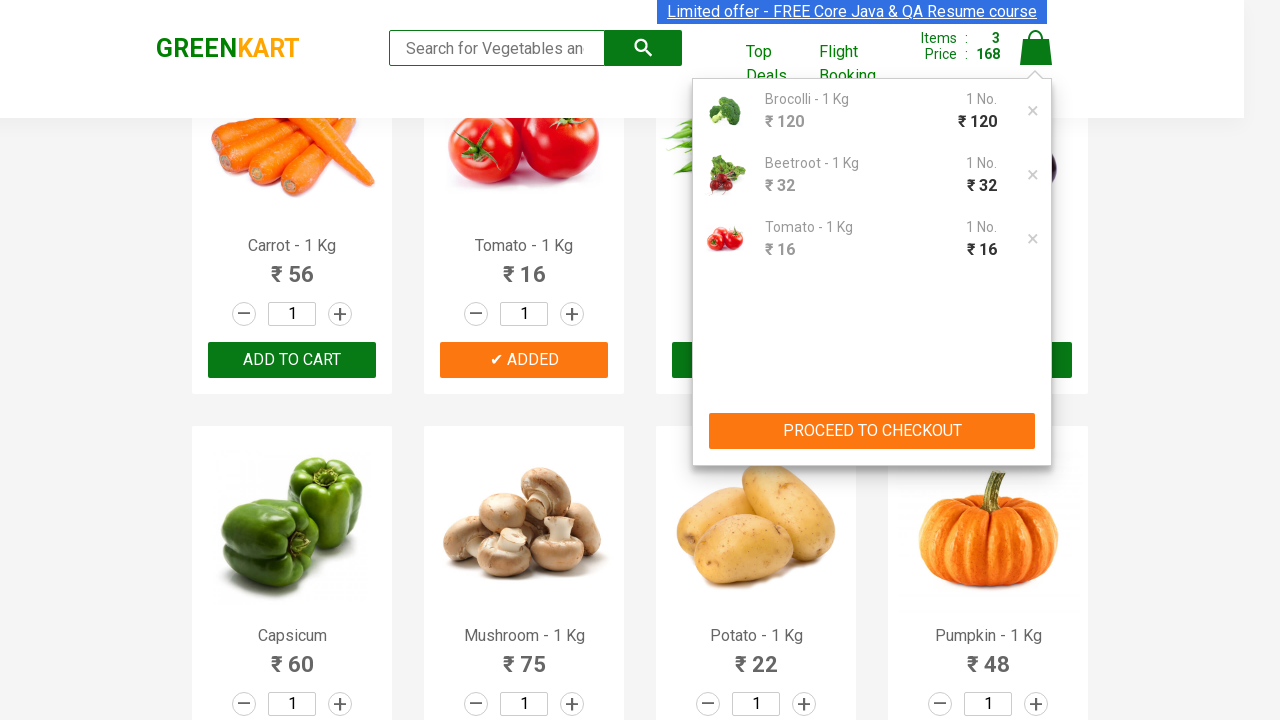

Entered promo code 'rahulshettyacademy' on input[placeholder='Enter promo code']
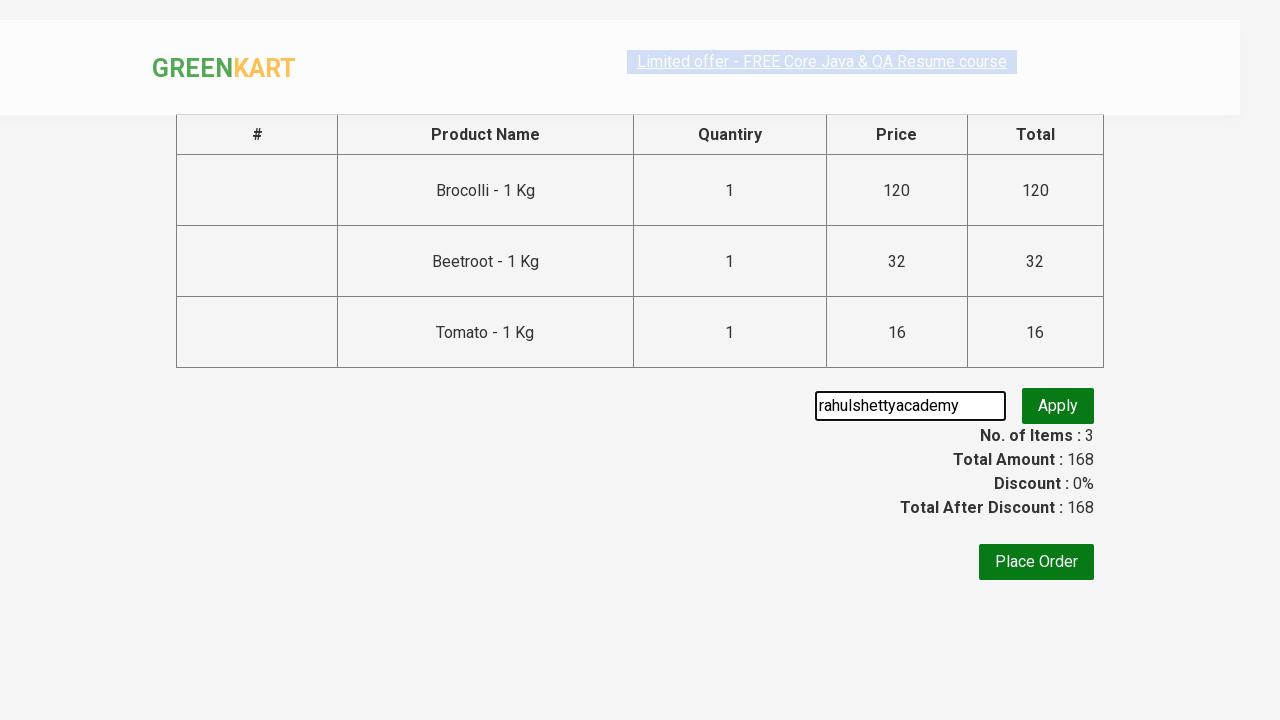

Clicked 'Apply' button to apply promo code at (1058, 406) on button.promoBtn
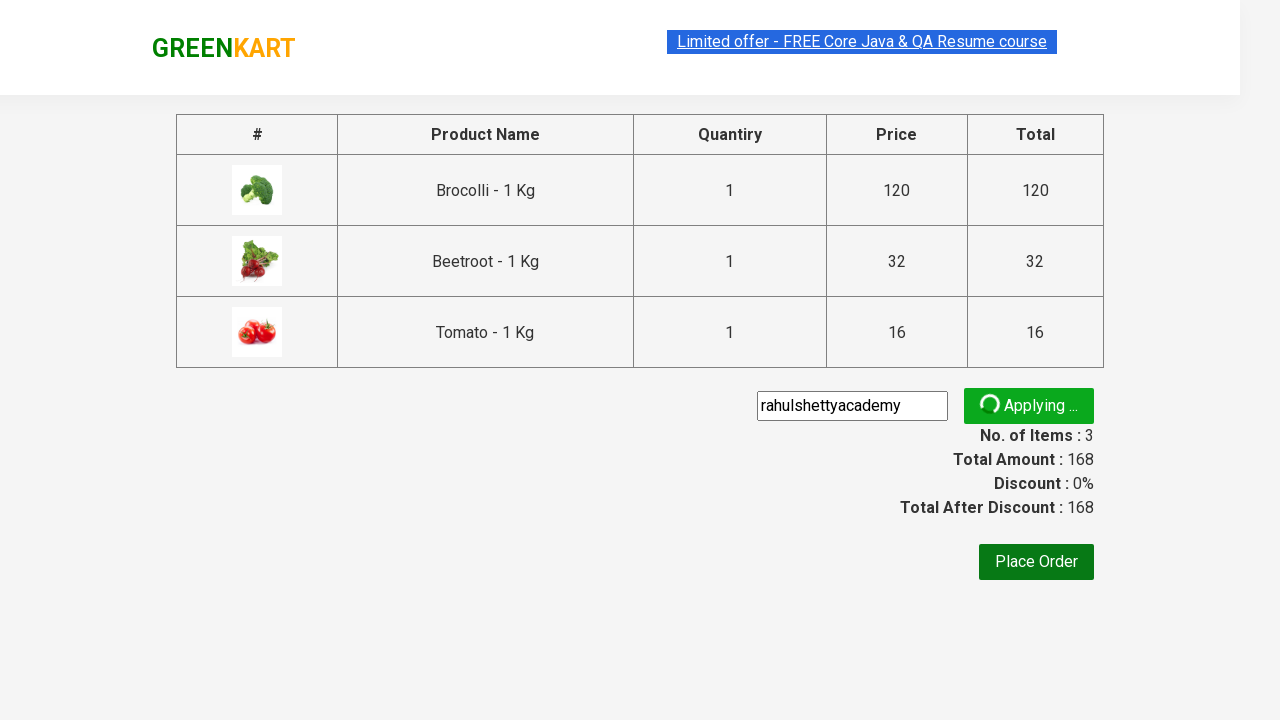

Promo code was successfully applied
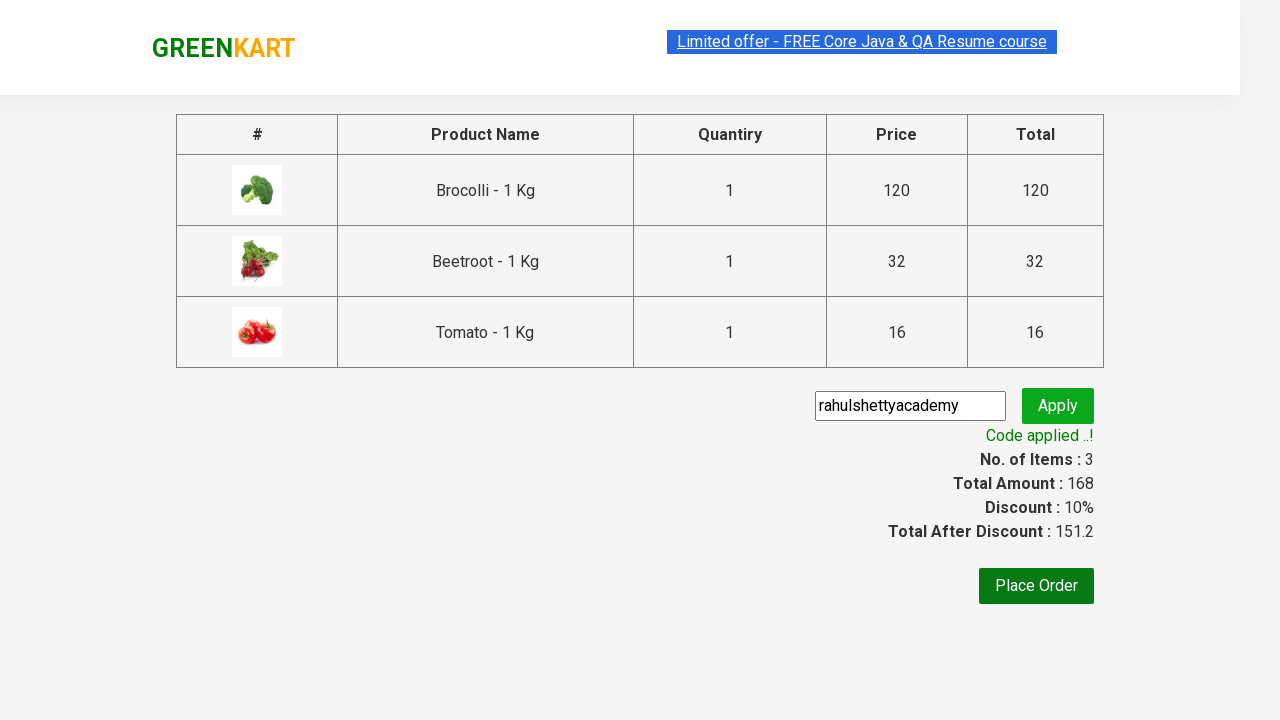

Clicked 'Place Order' button to complete the purchase at (1036, 586) on xpath=//button[text() = 'Place Order']
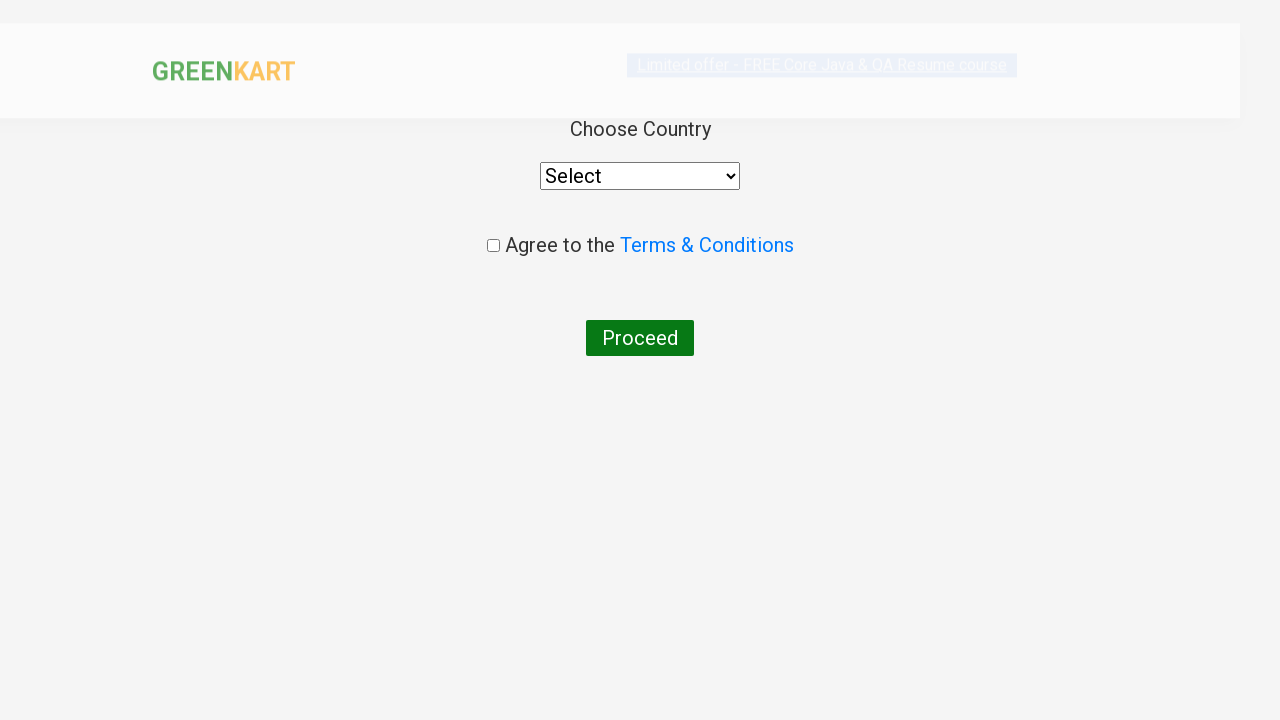

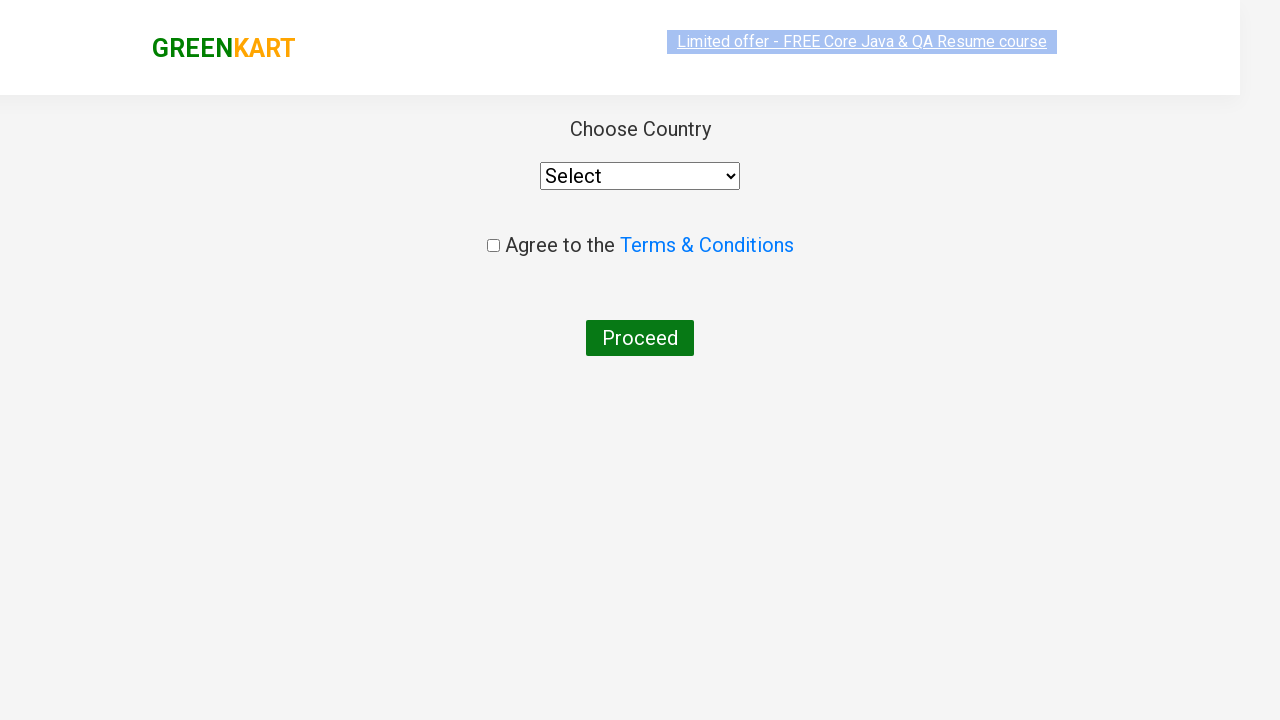